Tests handling of child windows by clicking a link that opens a new page and extracting text from it

Starting URL: https://rahulshettyacademy.com/loginpagePractise/

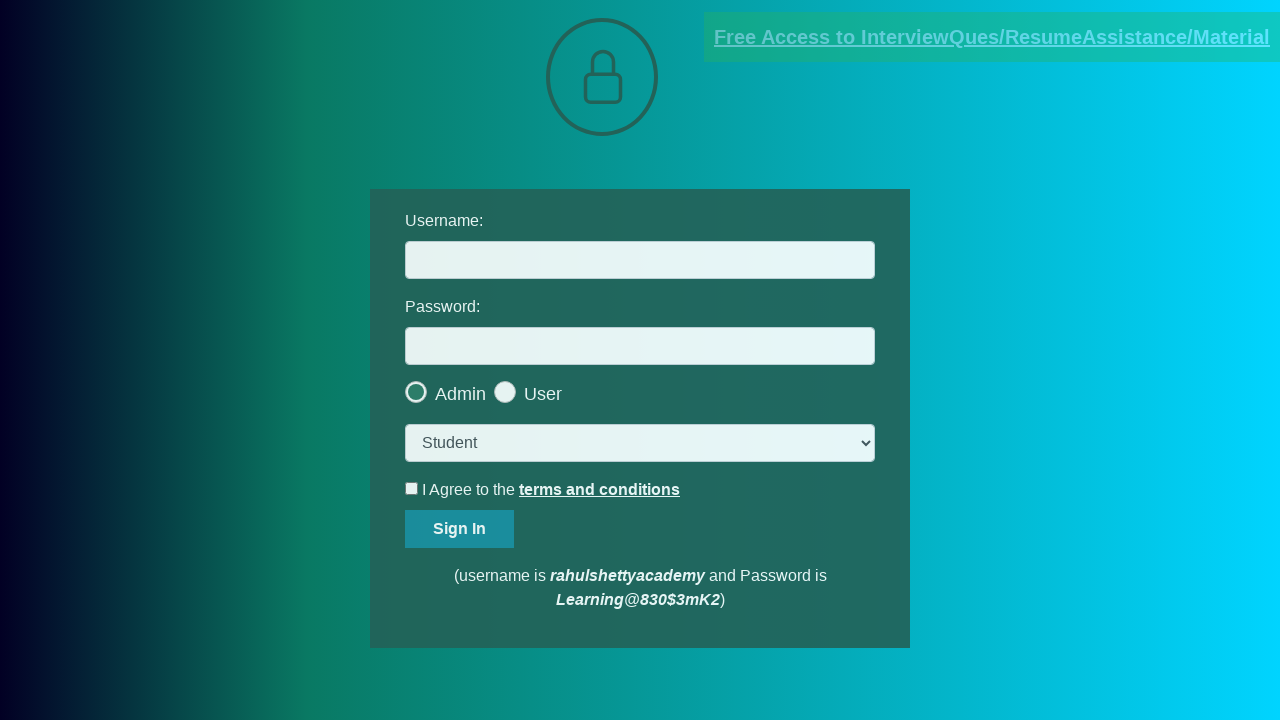

Located documents link that opens a new page
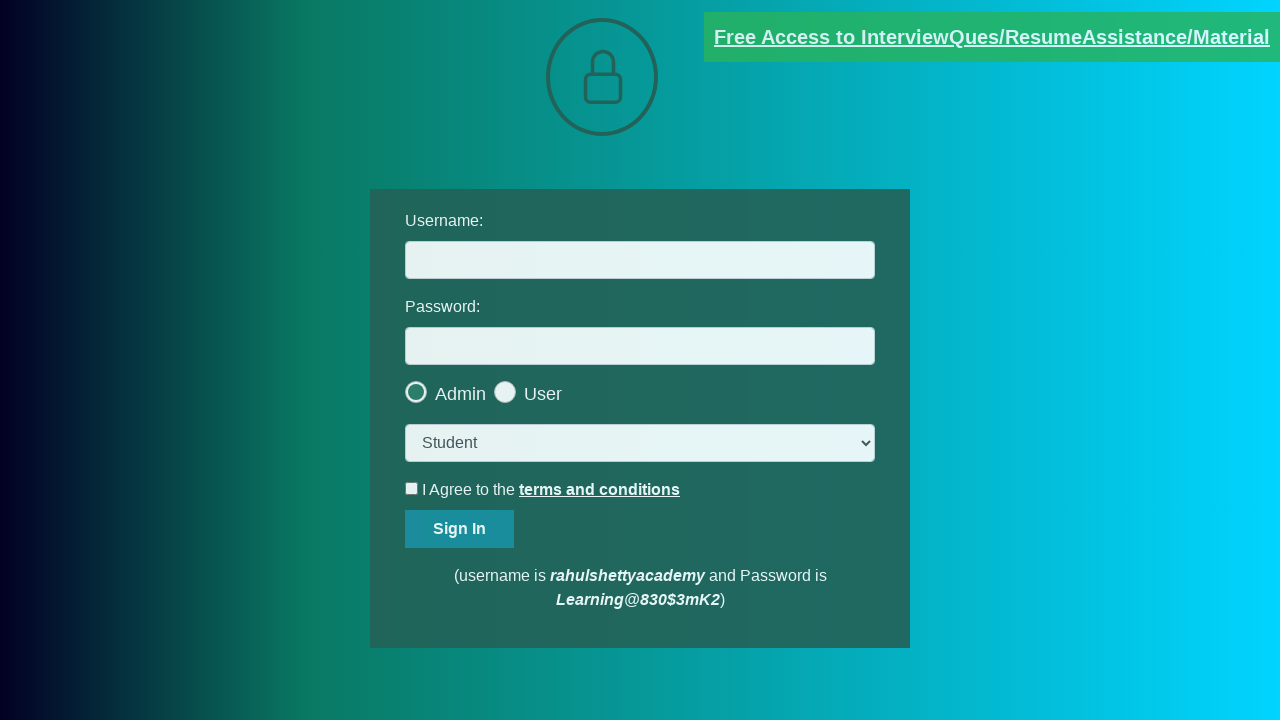

Clicked documents link and new child window opened at (992, 37) on [href*='documents-request']
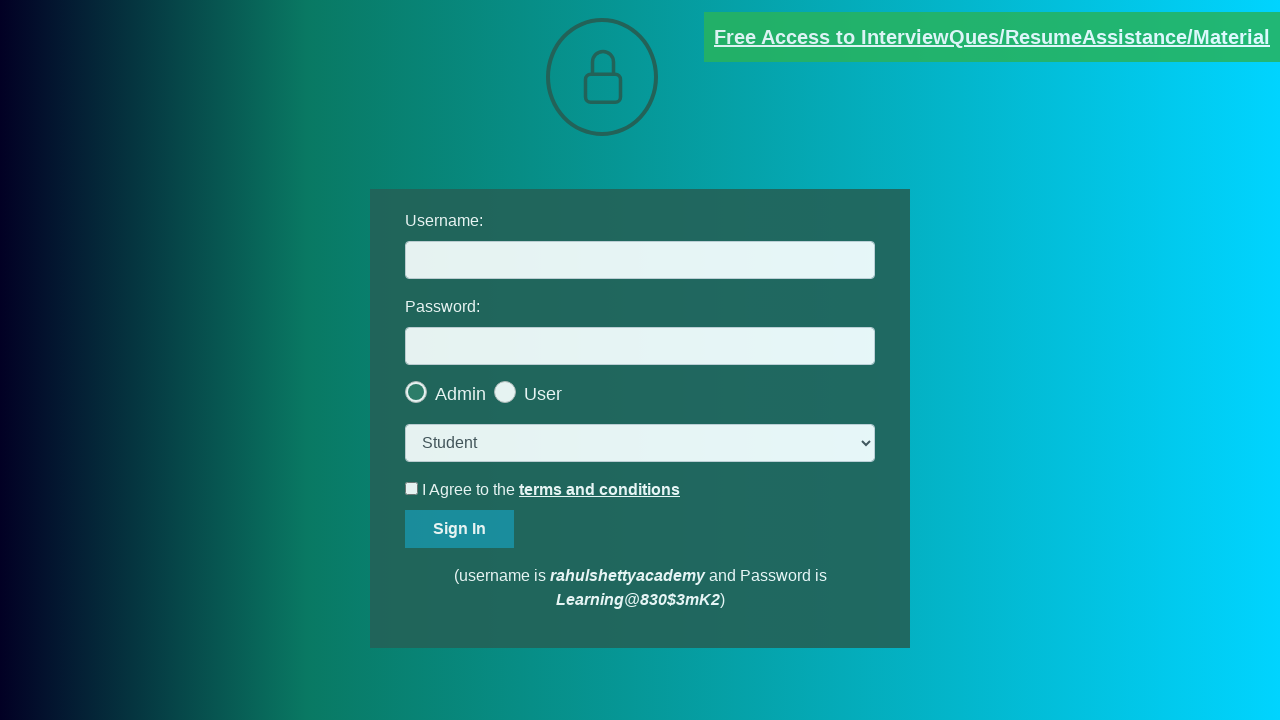

Captured reference to new child page
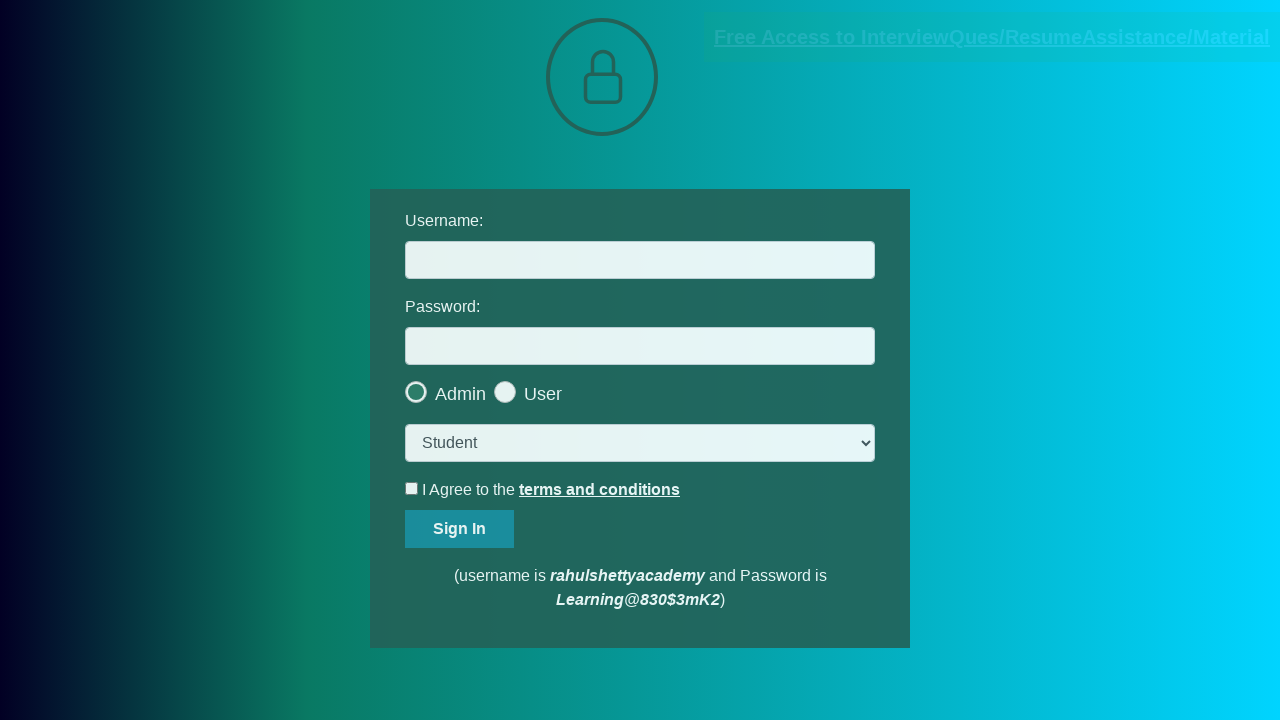

Child page fully loaded
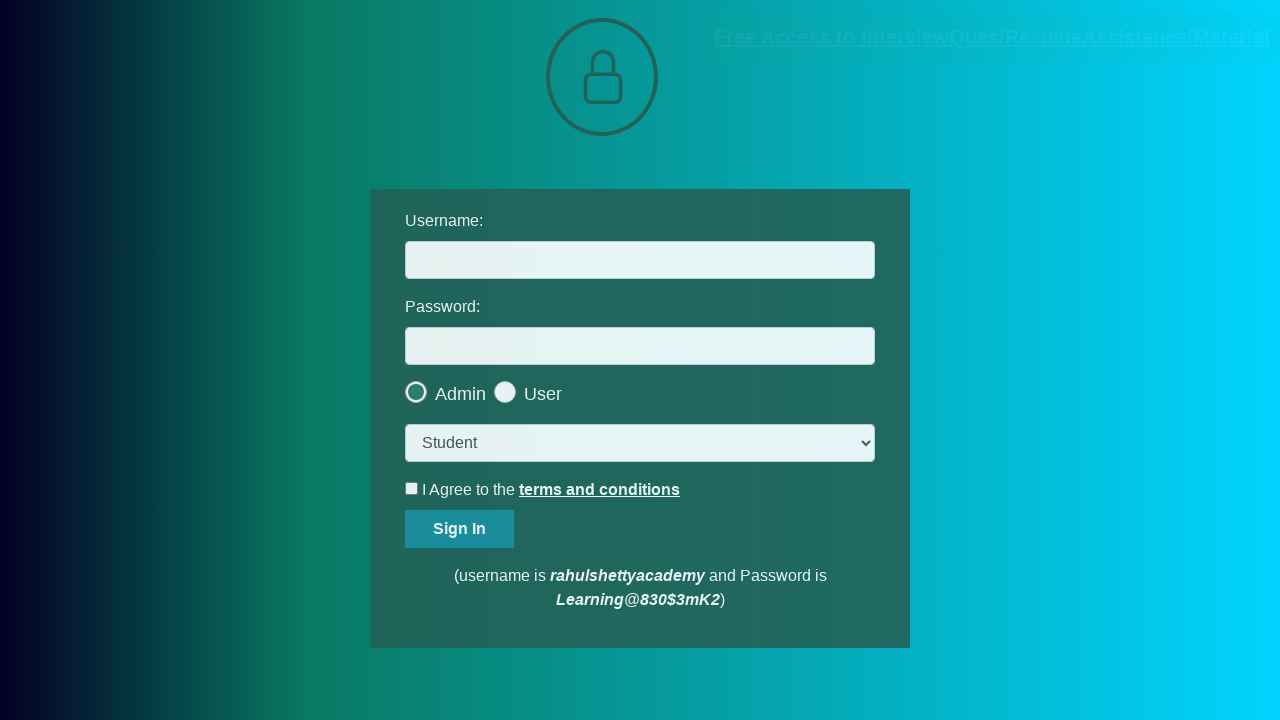

Extracted and printed red text content from child page
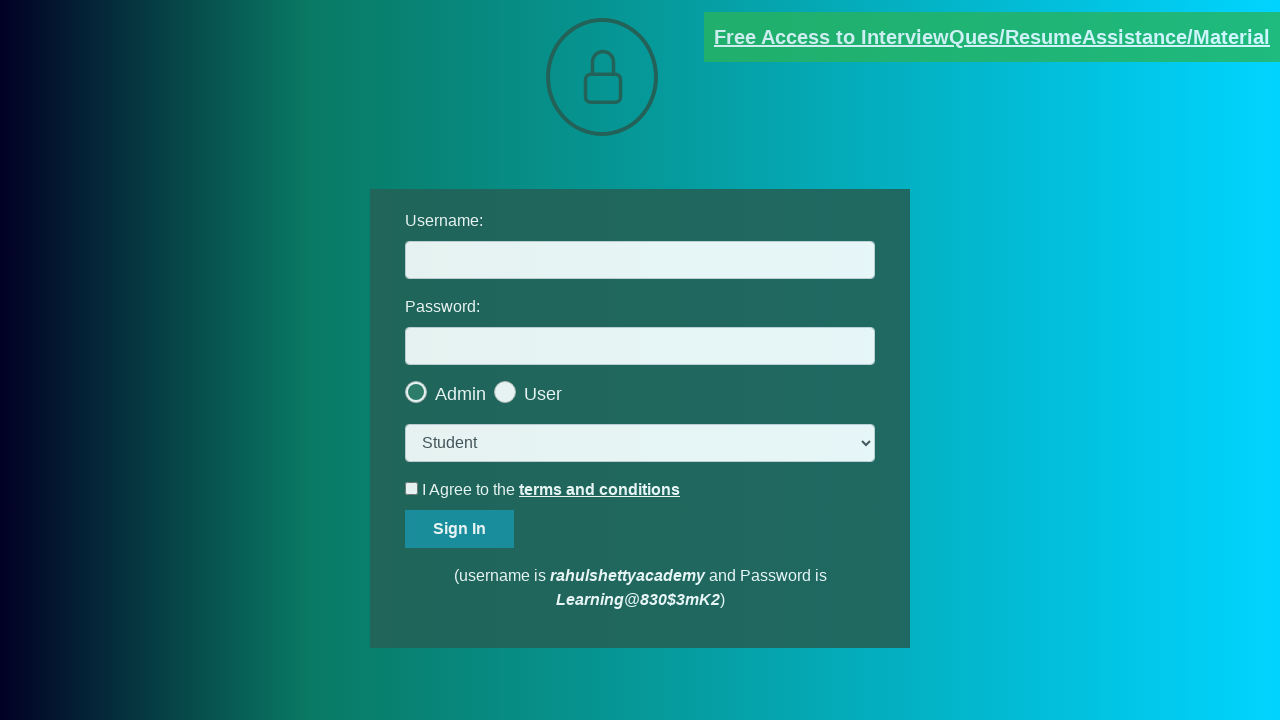

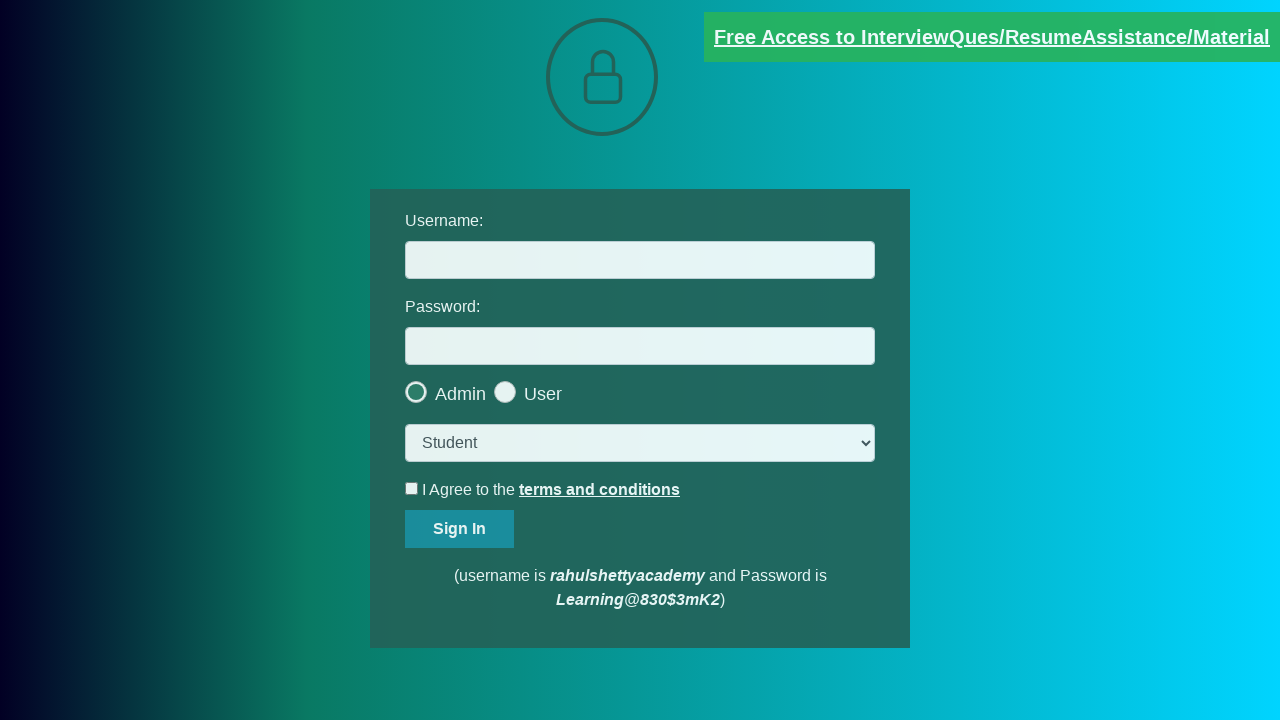